Tests the sign-up form by entering valid user details (username, email, phone, password) and submitting the registration form

Starting URL: https://www.guvi.in/register

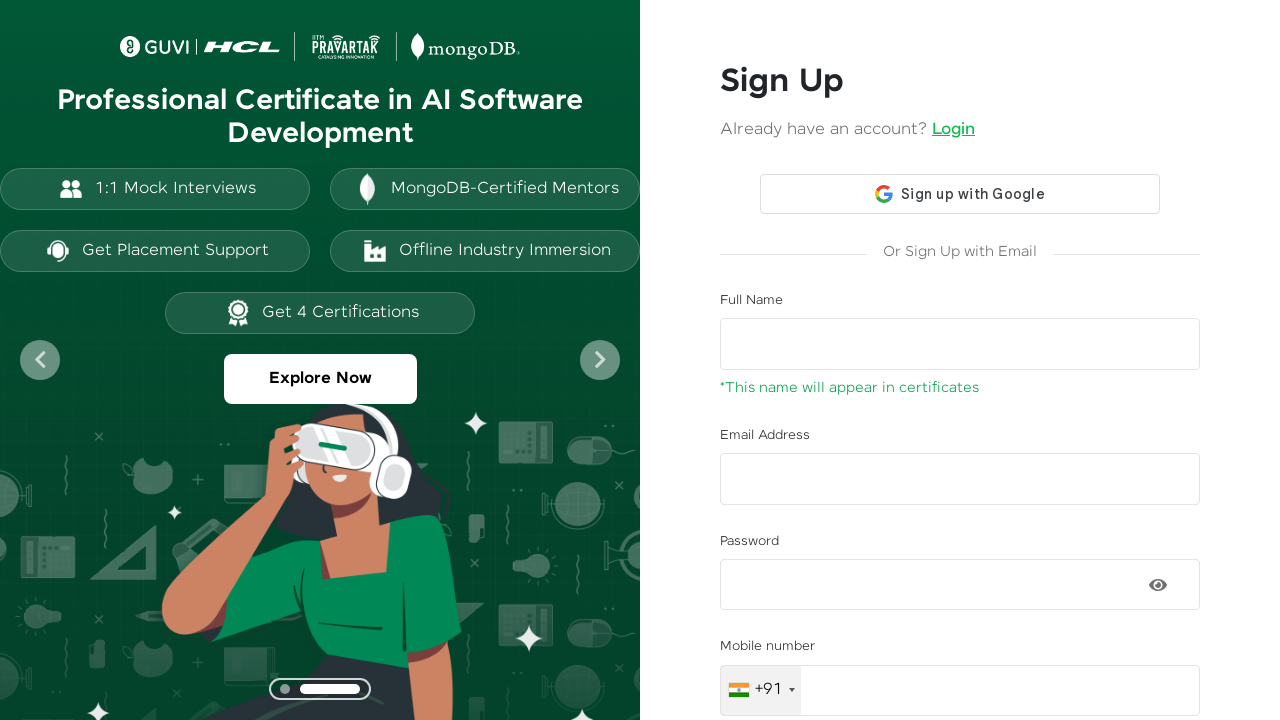

Filled username field with 'JohnDoe2024' on #name
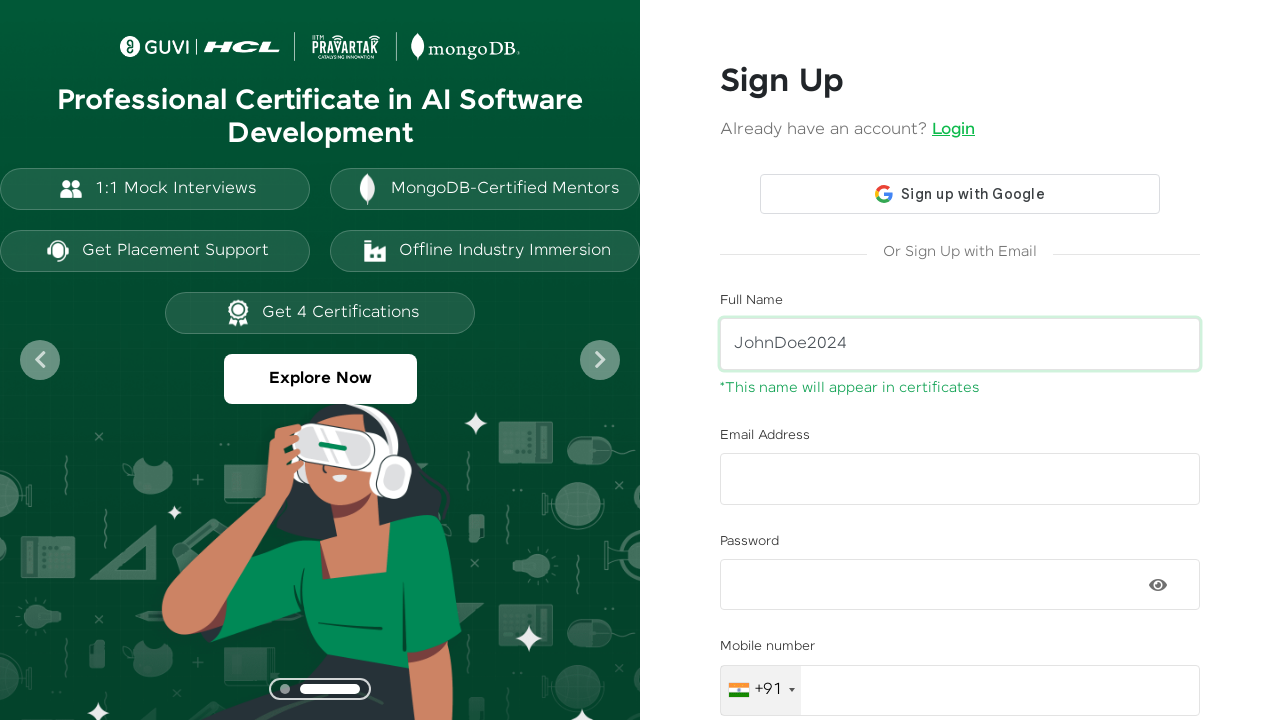

Filled email field with 'johndoe2024@example.com' on #email
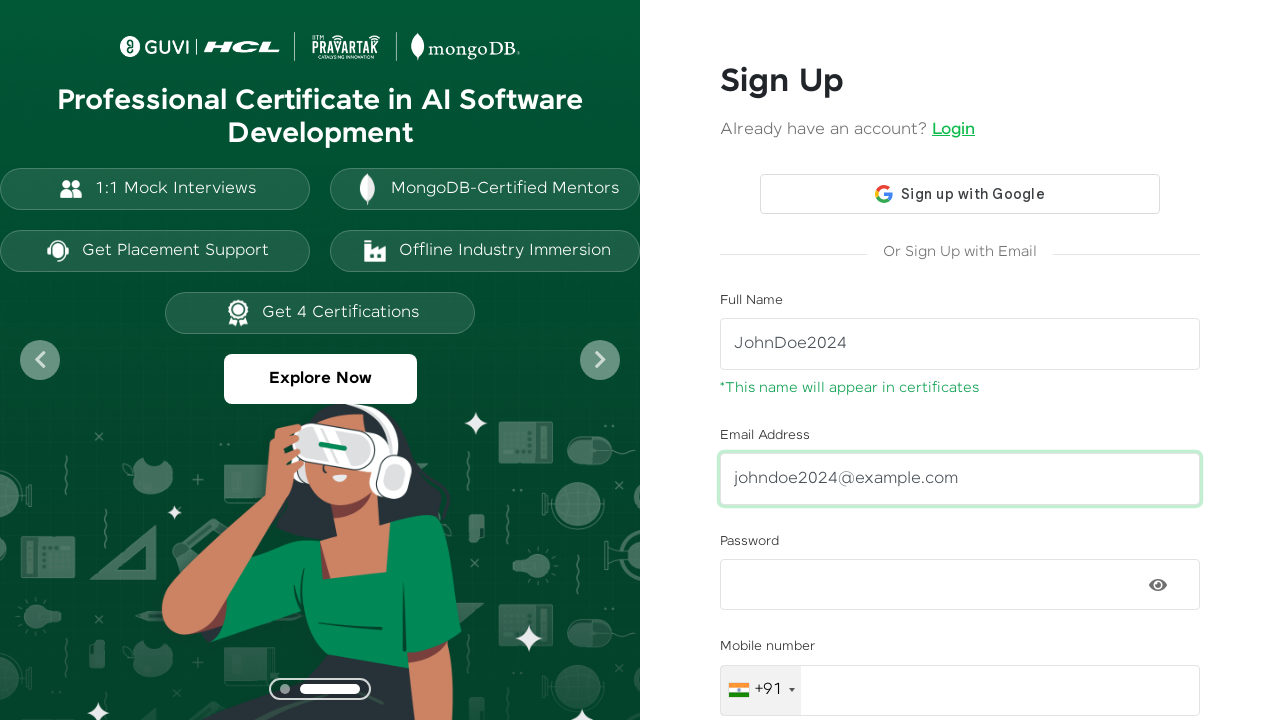

Filled password field with 'SecurePass123!' on #password
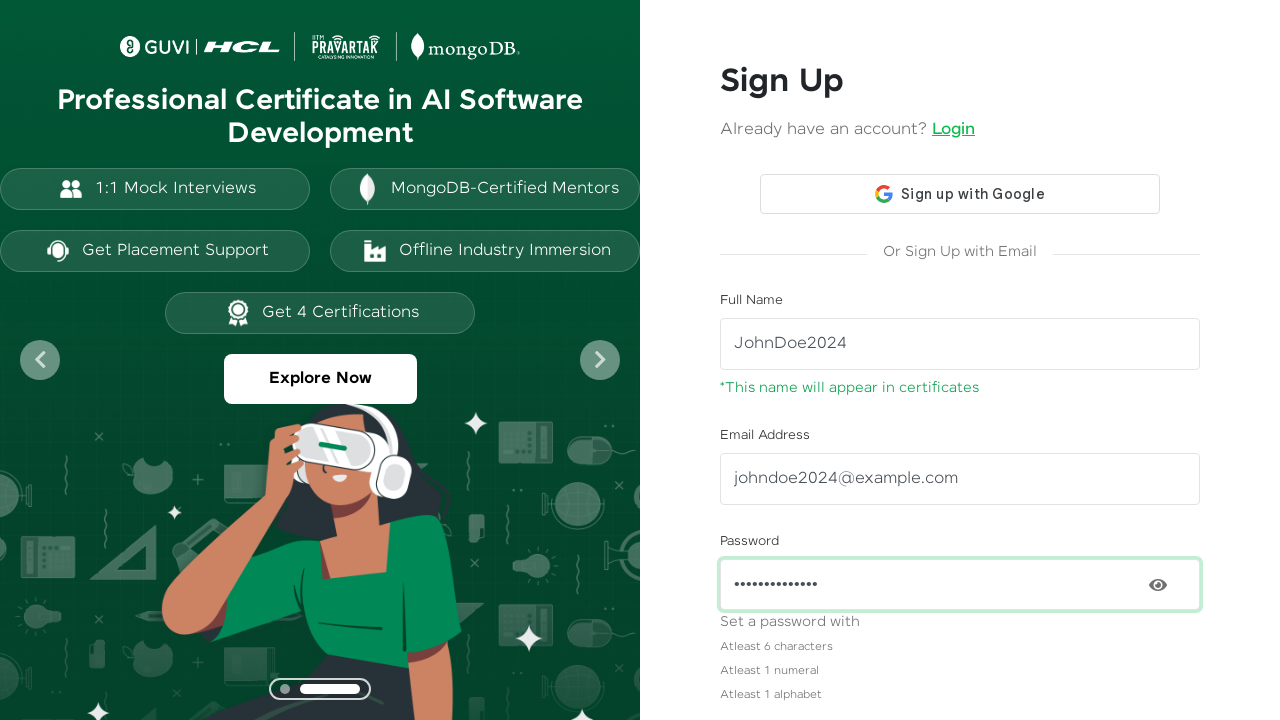

Filled phone number field with '9876543210' on #mobileNumber
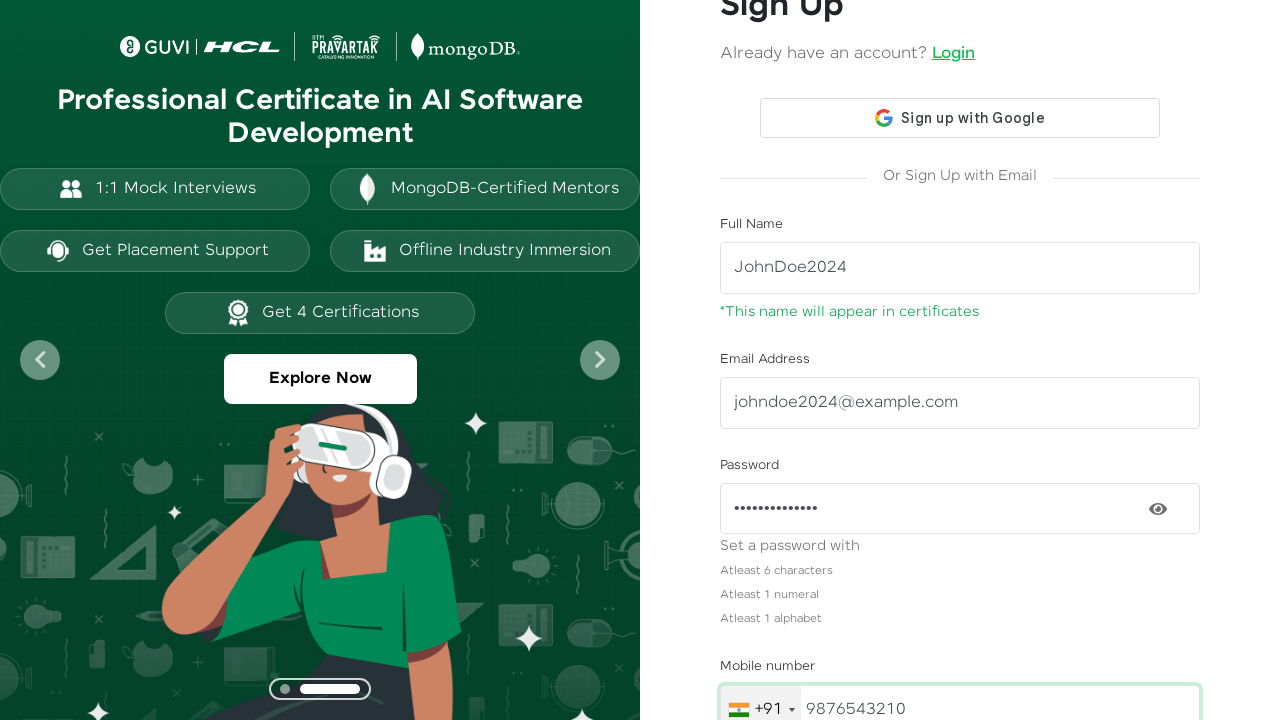

Clicked signup button to submit registration form at (960, 628) on #signup-btn
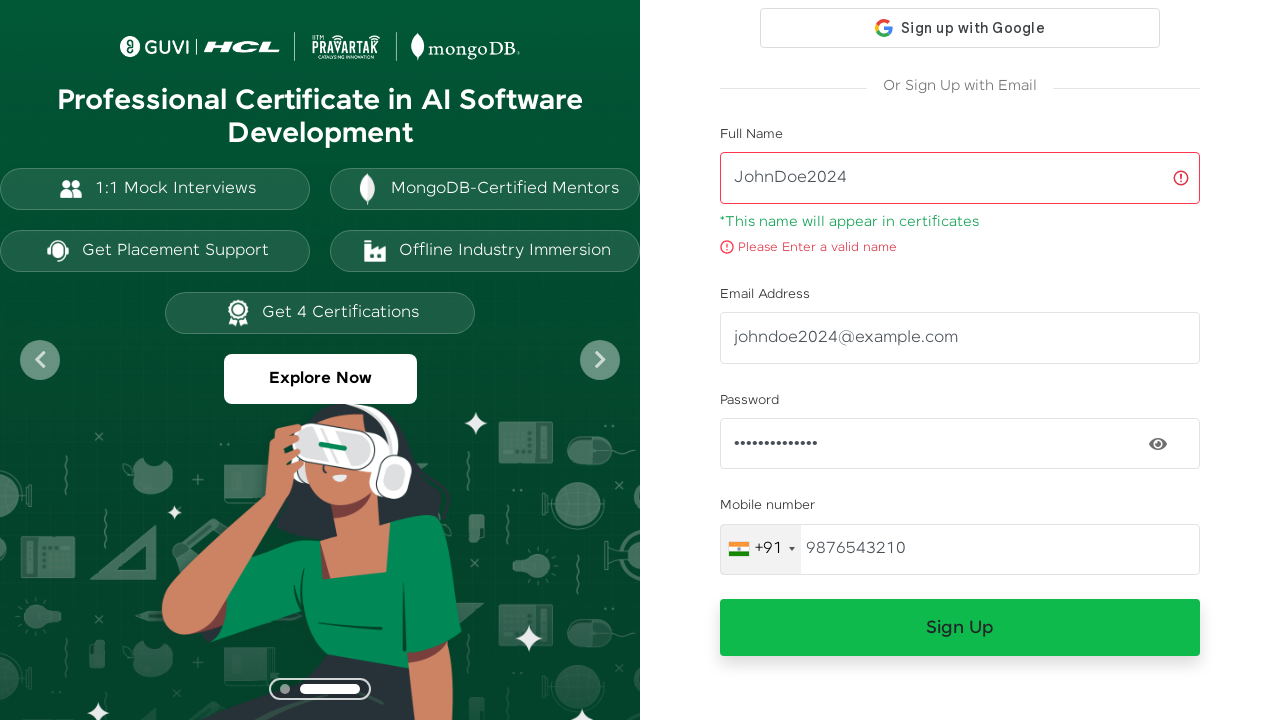

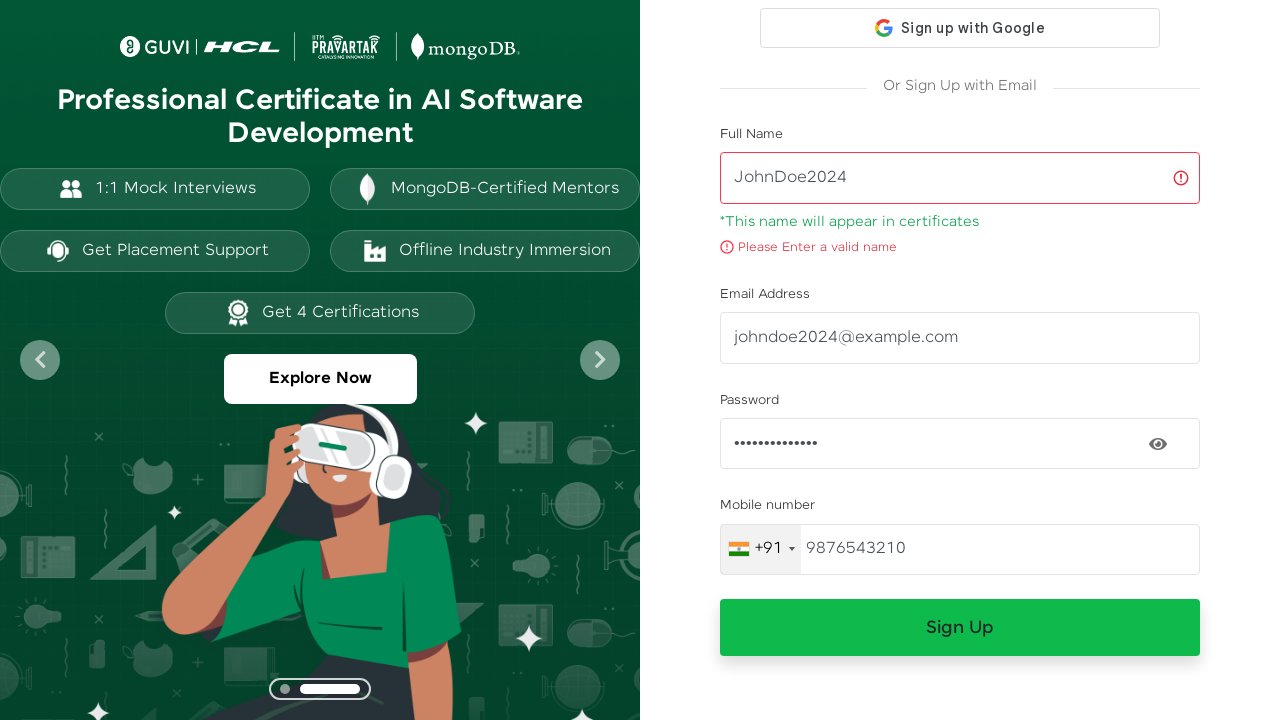